Tests login with invalid password and verifies the error message

Starting URL: https://the-internet.herokuapp.com/login

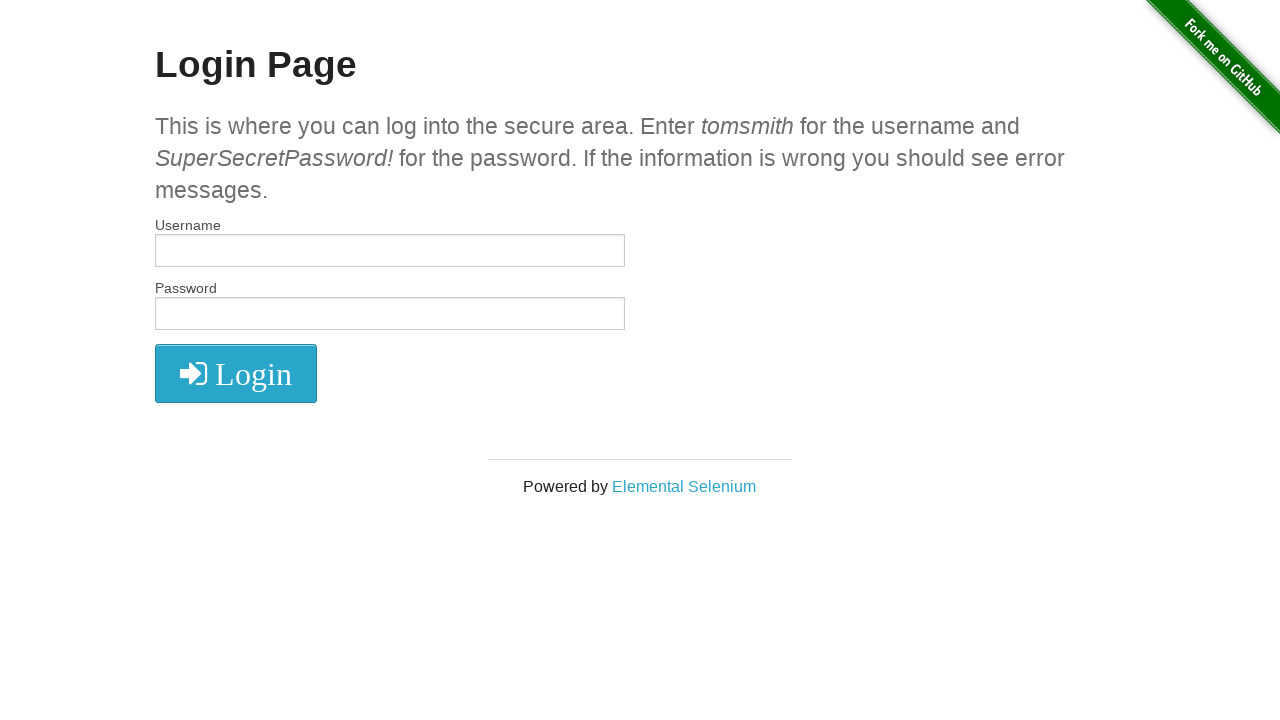

Filled username field with 'tomsmith' on #username
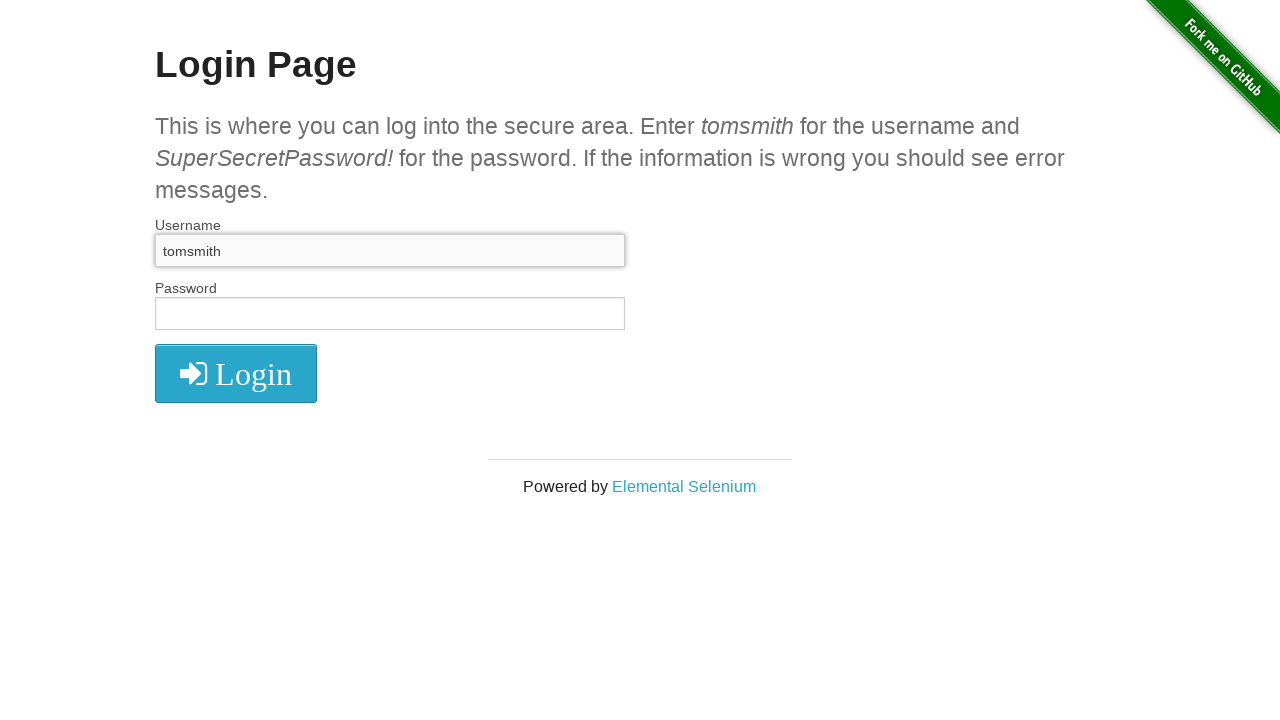

Filled password field with invalid password 'SuperFakePassword!' on #password
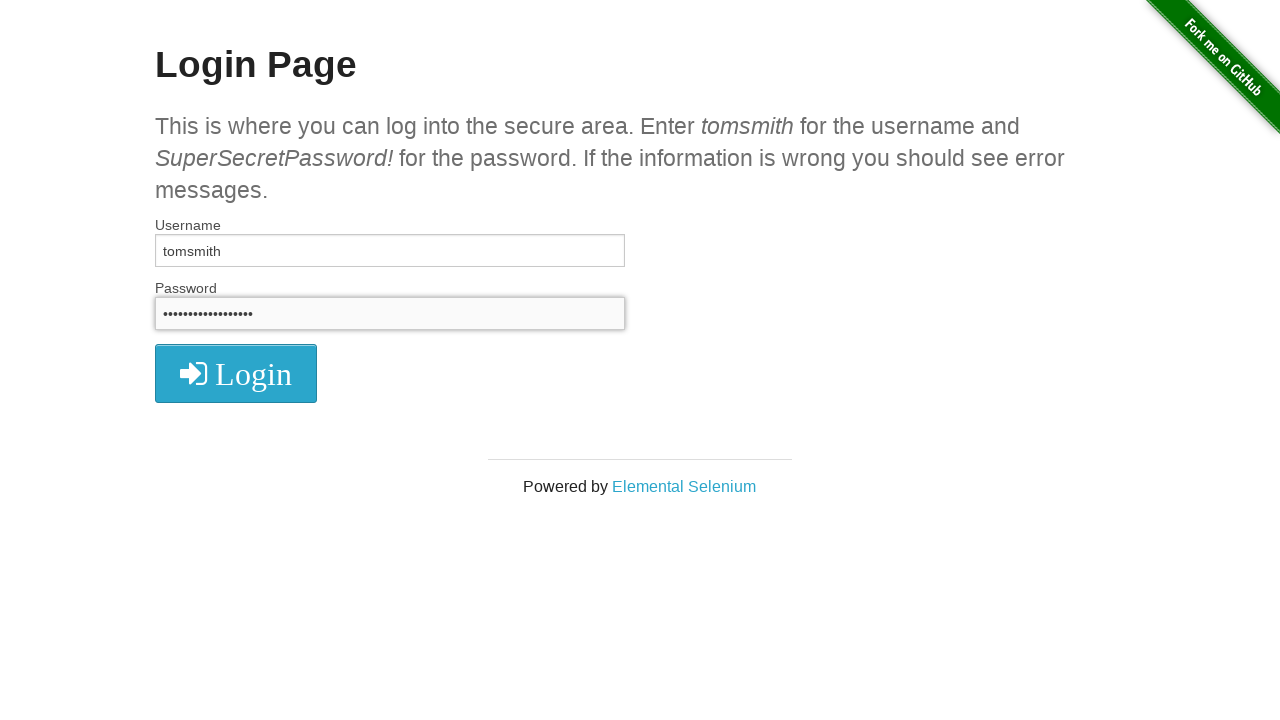

Clicked login button at (236, 373) on .radius
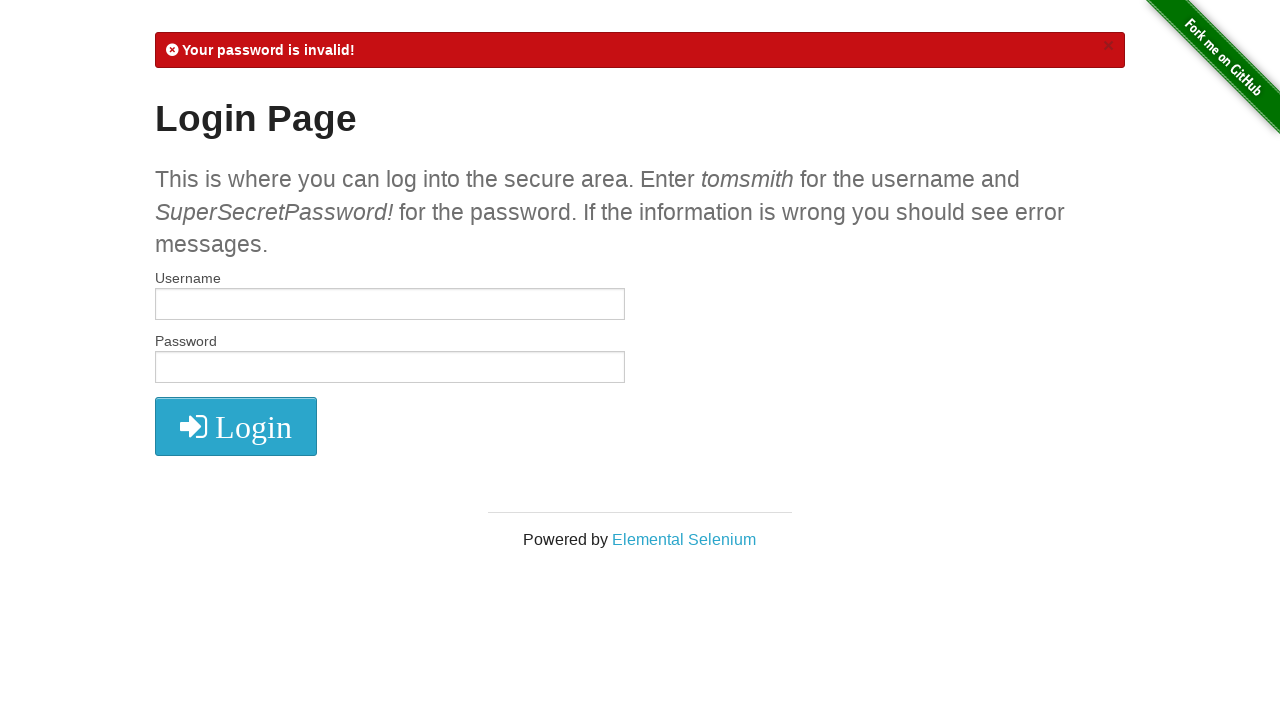

Error message appeared on screen
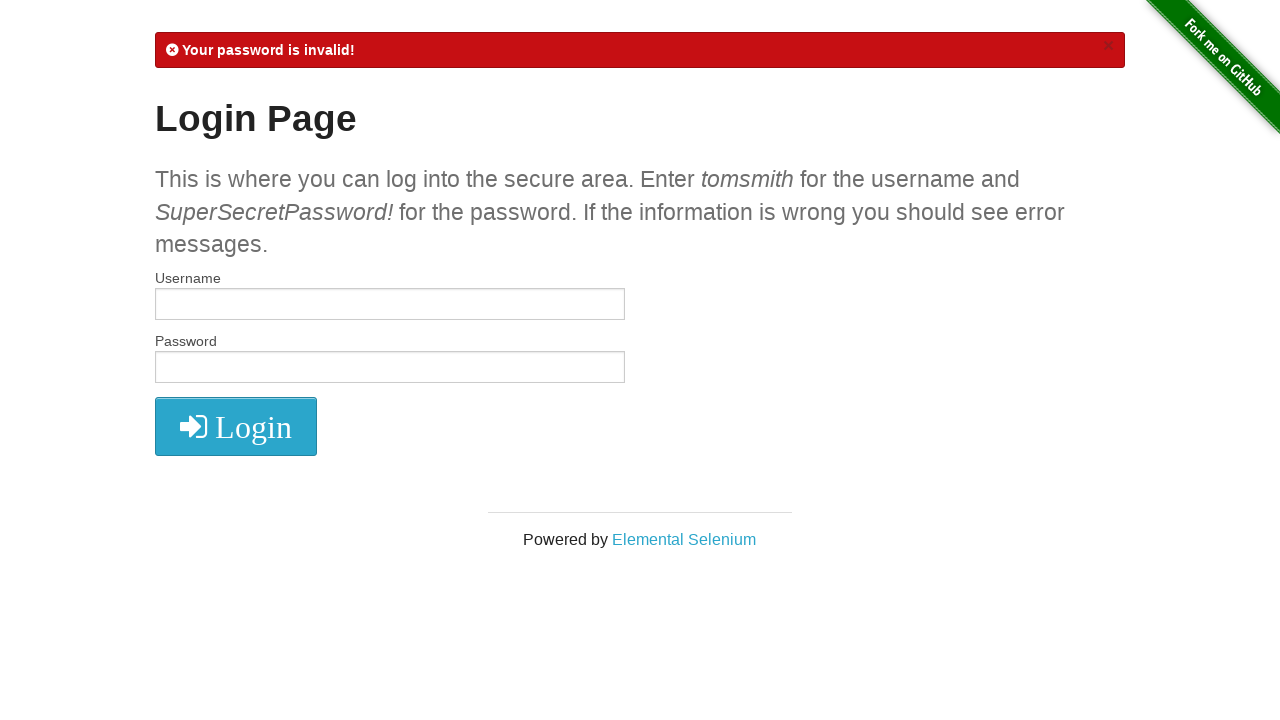

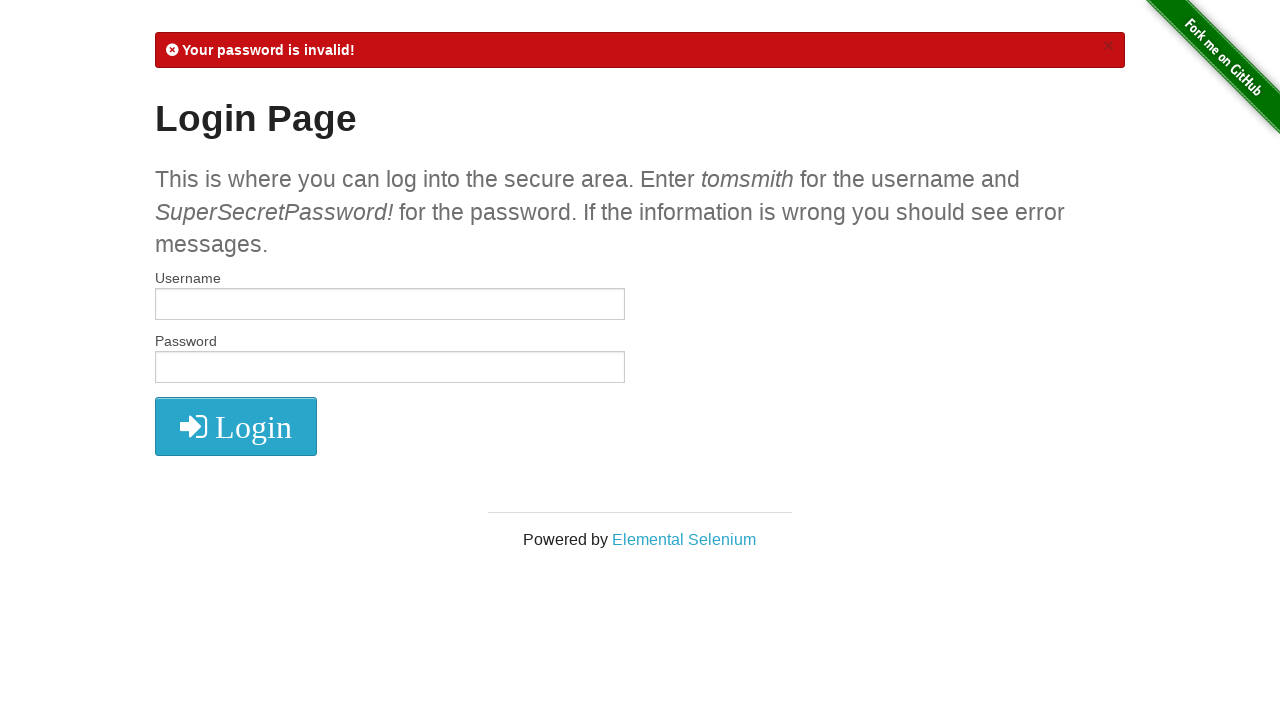